Tests that edits are cancelled when pressing Escape

Starting URL: https://demo.playwright.dev/todomvc

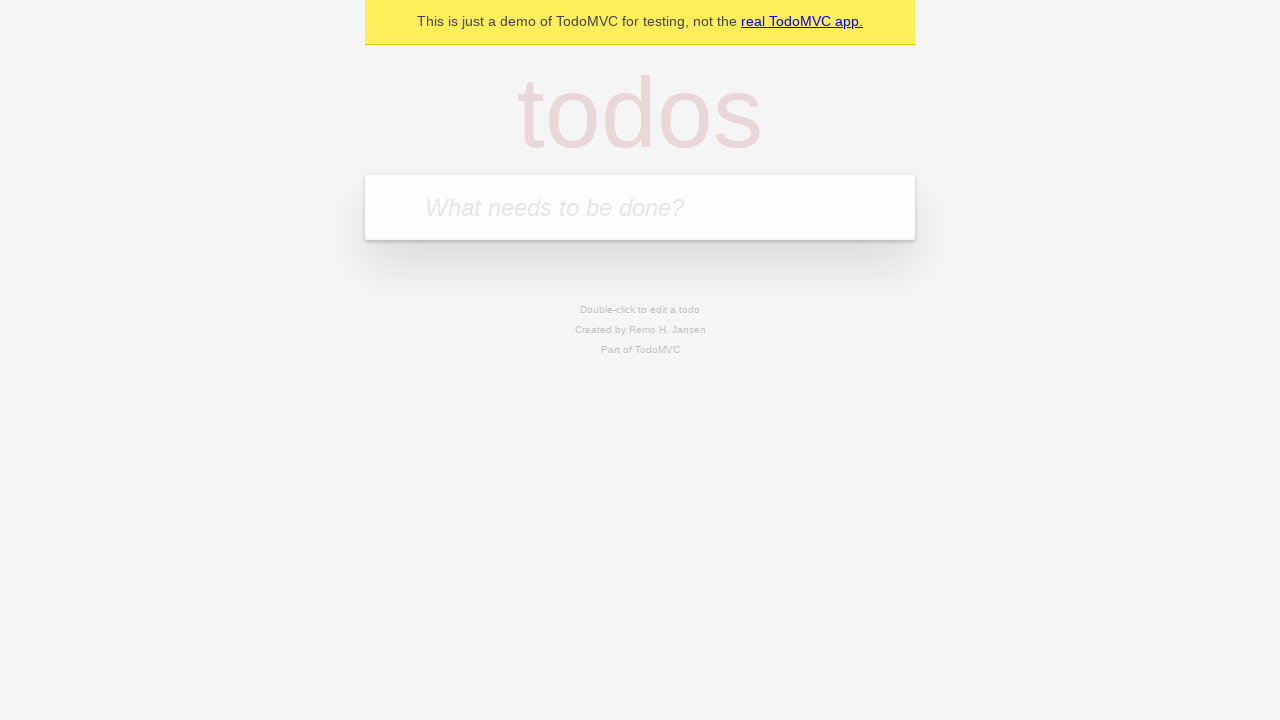

Filled new todo input with 'buy some cheese' on .new-todo
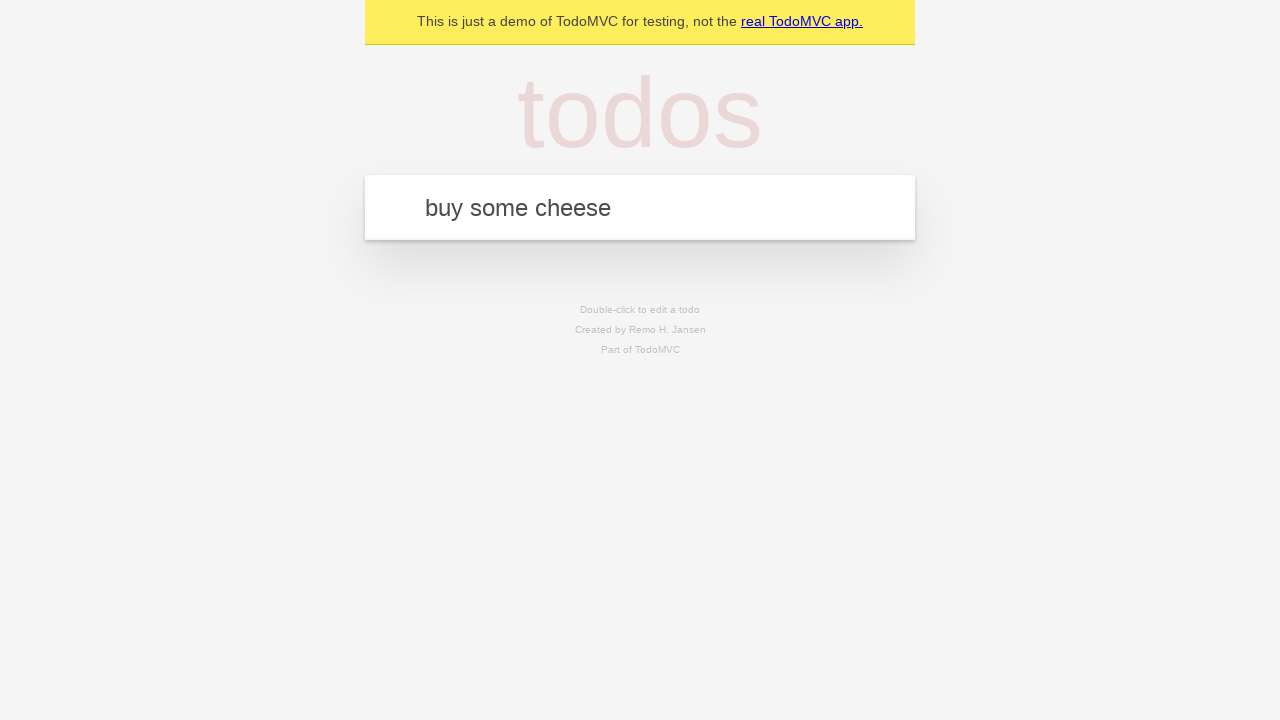

Pressed Enter to create first todo on .new-todo
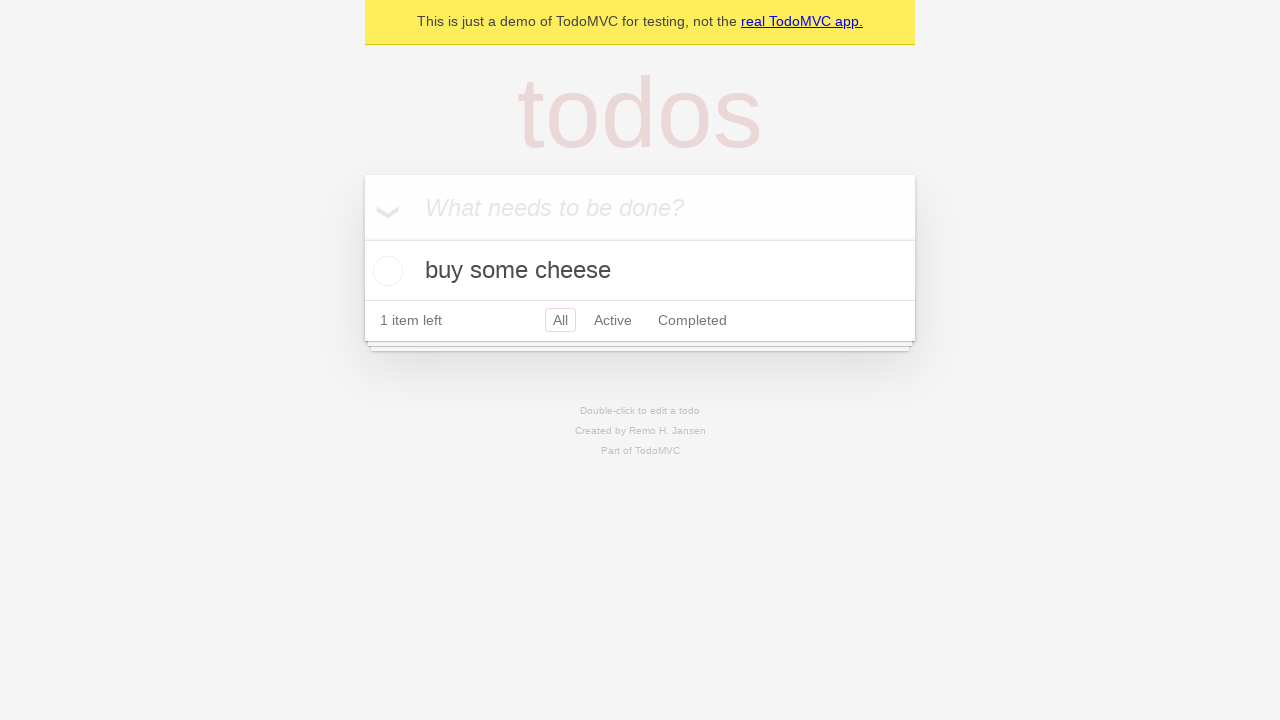

Filled new todo input with 'feed the cat' on .new-todo
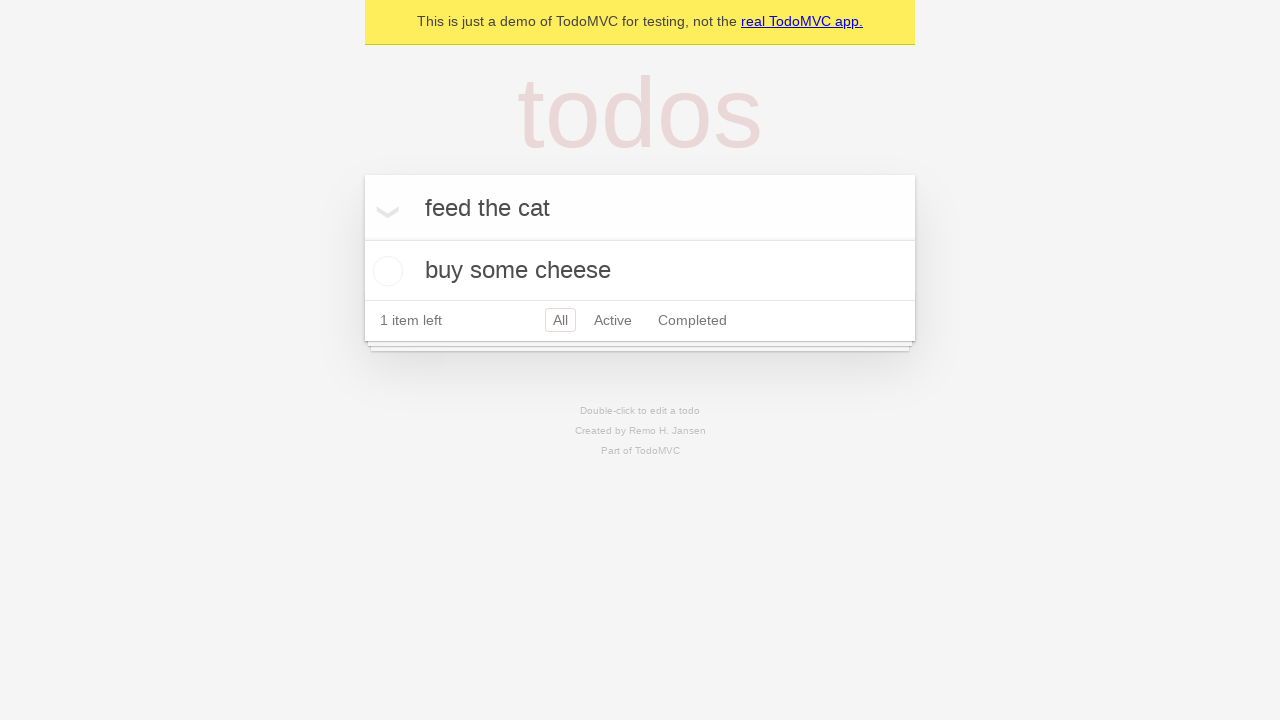

Pressed Enter to create second todo on .new-todo
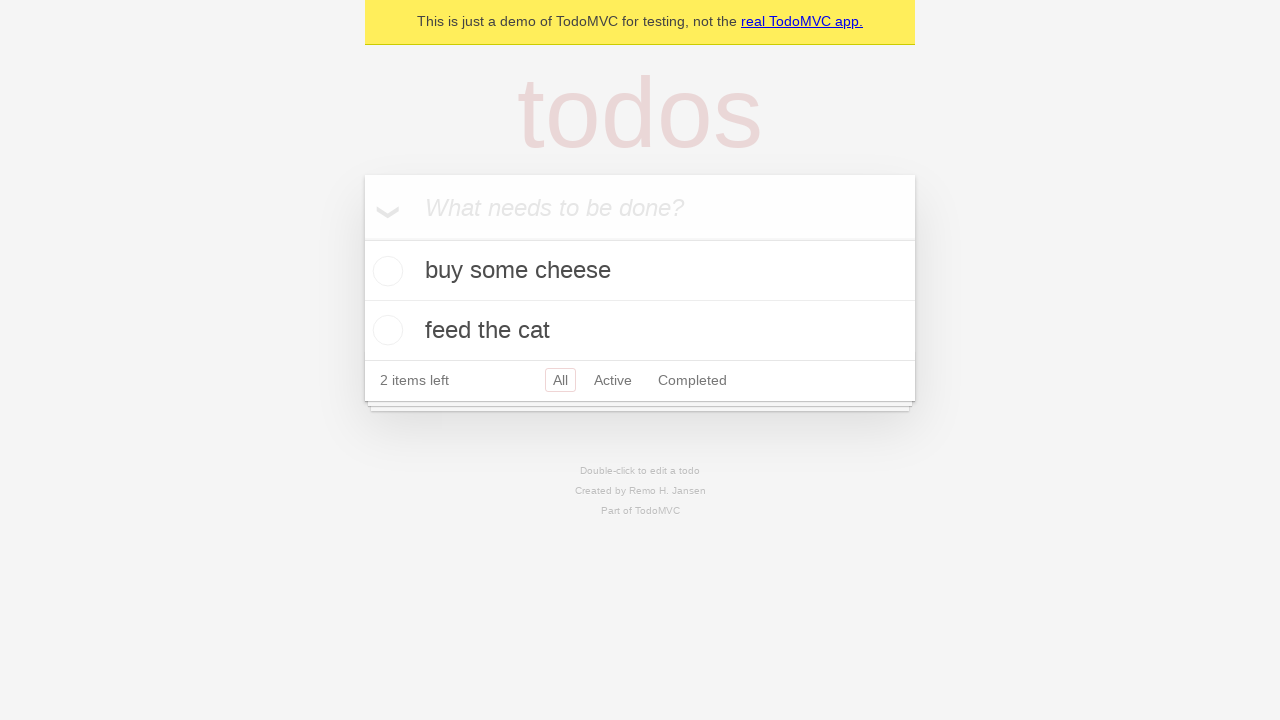

Filled new todo input with 'book a doctors appointment' on .new-todo
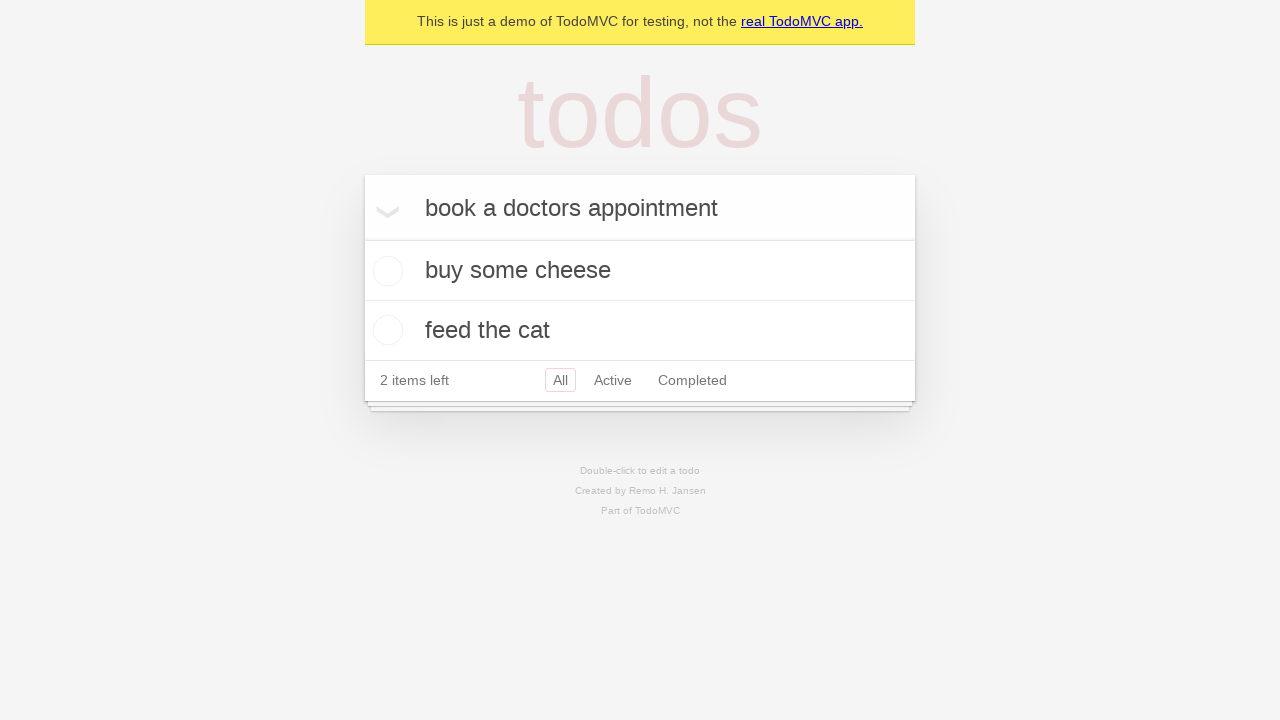

Pressed Enter to create third todo on .new-todo
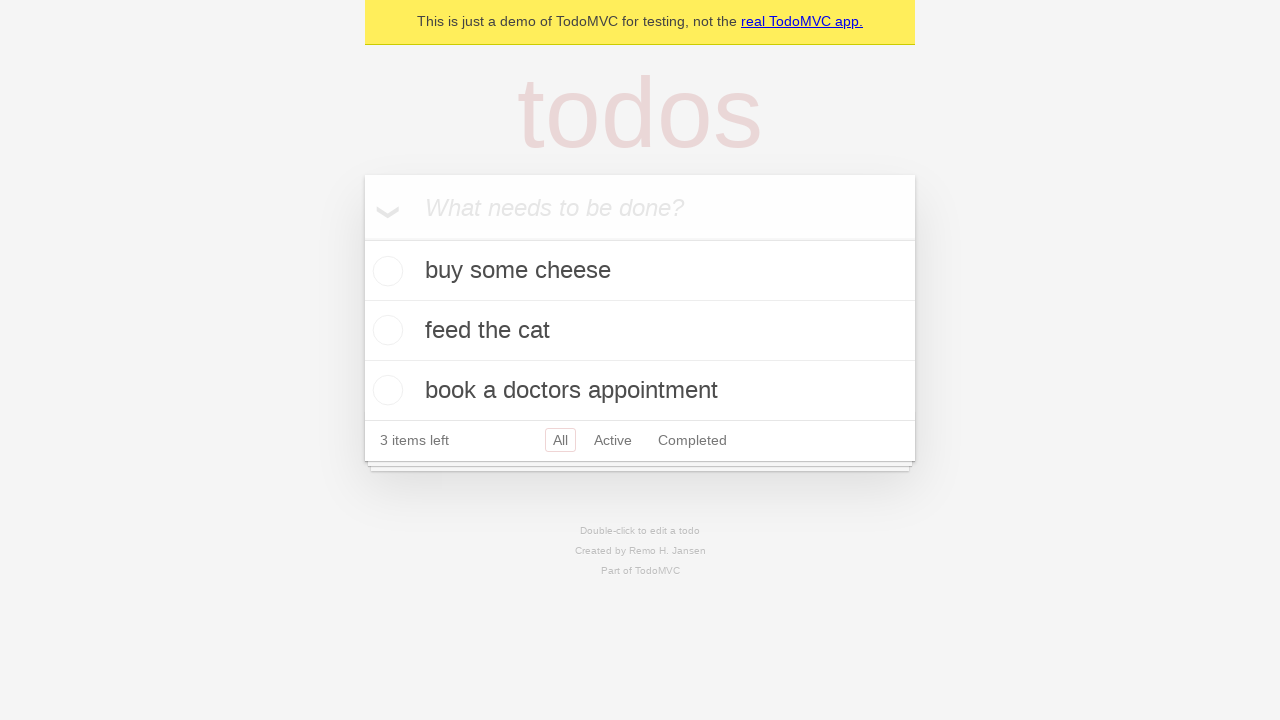

Located all todo items in the list
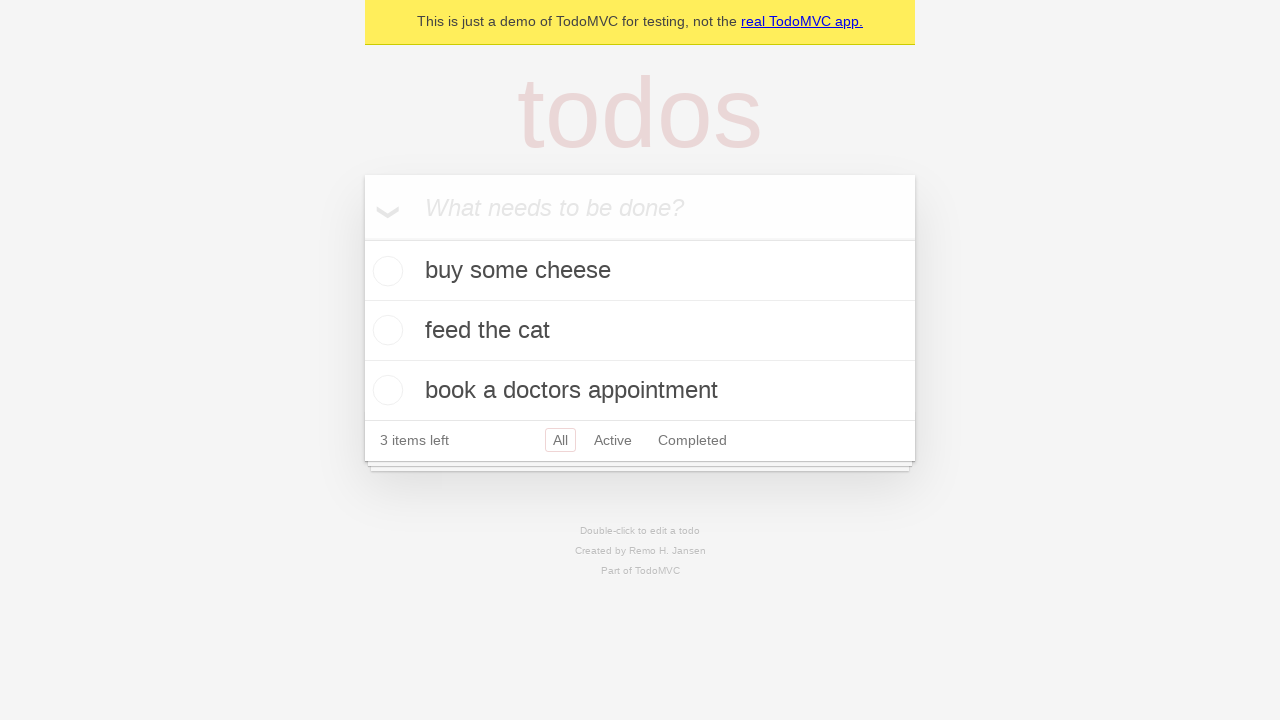

Double-clicked on second todo to enter edit mode at (640, 331) on .todo-list li >> nth=1
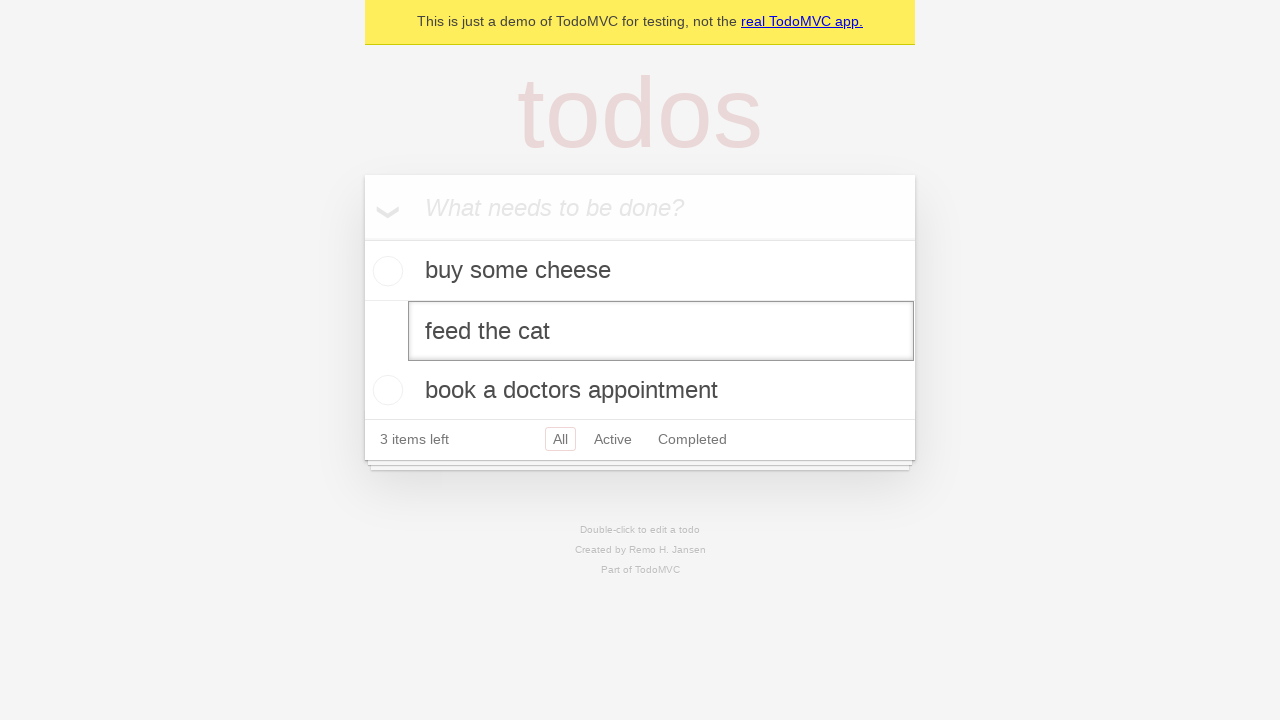

Pressed Escape to cancel editing the todo on .todo-list li >> nth=1 >> .edit
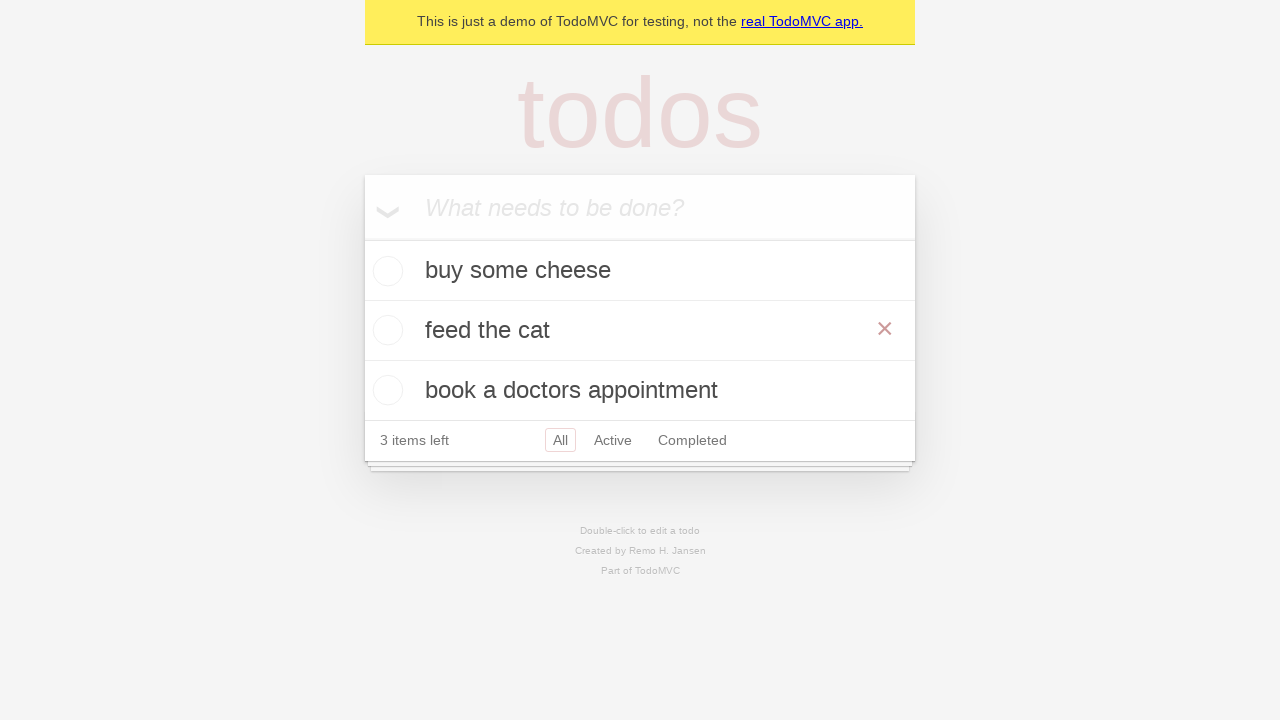

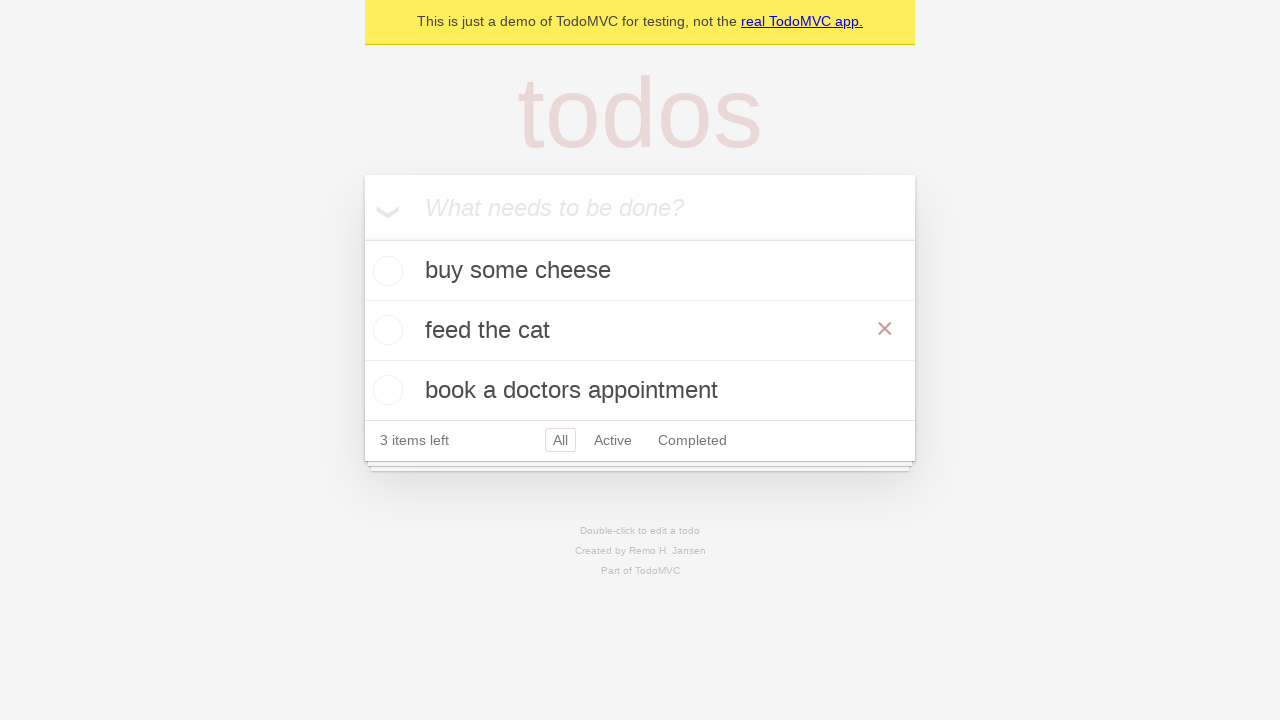